Tests filling out a Google Form by locating all textarea elements and entering text into each one

Starting URL: https://docs.google.com/forms/d/e/1FAIpQLSdhxqopQPUkUWsntlTyMolWr4Ab4NMuDiGHT4_gaGE4GIR1eg/viewform?pli=1

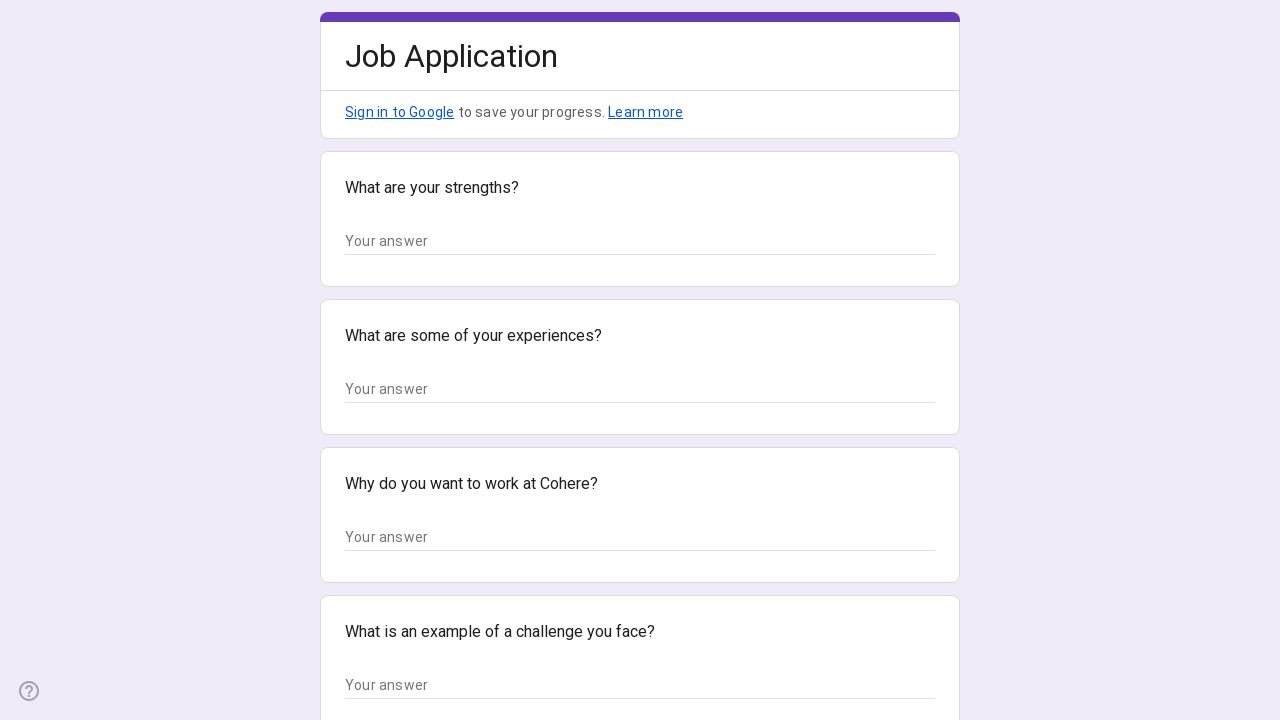

Waited for textarea elements to load on Google Form
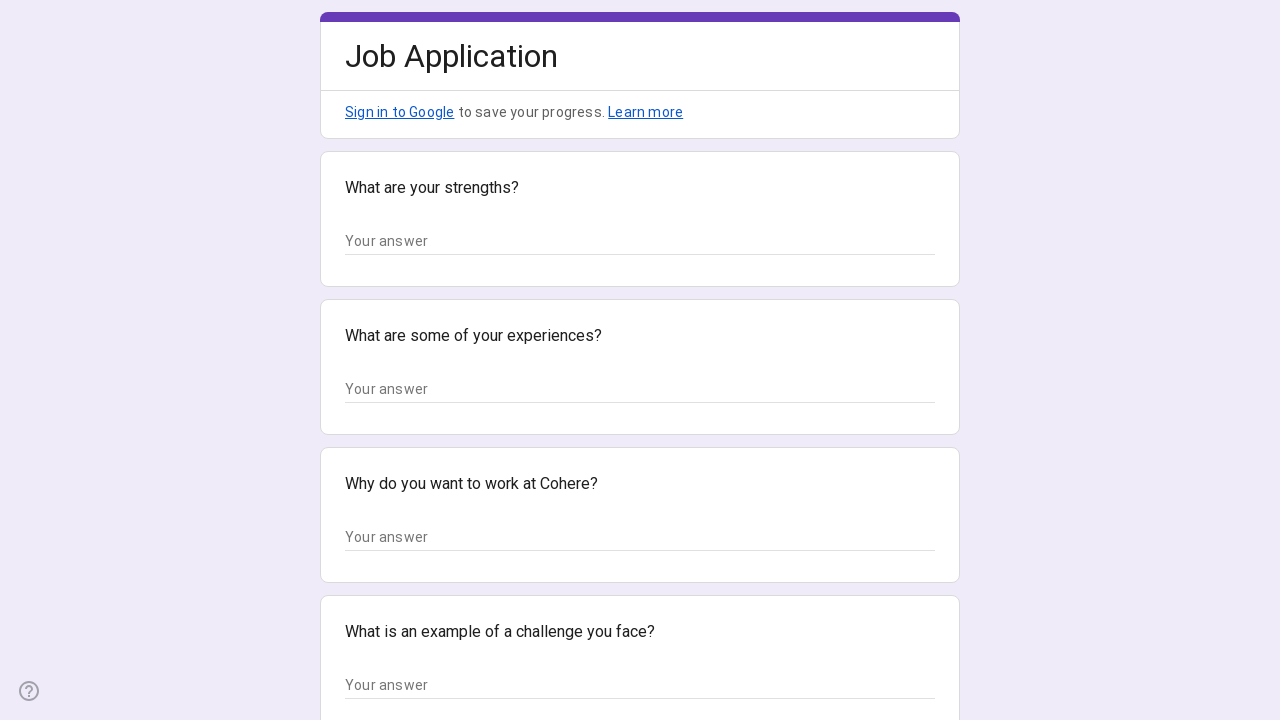

Located all textarea elements on the form
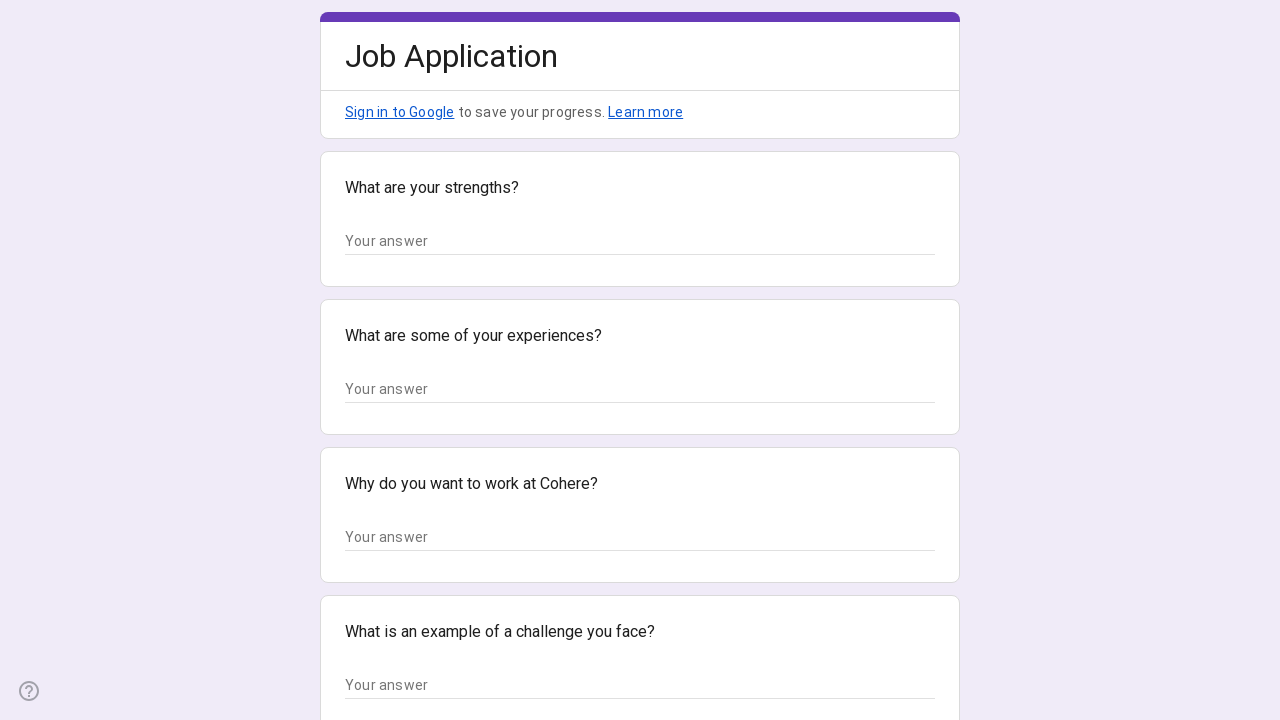

Filled textarea with 'HELLO' on textarea >> nth=0
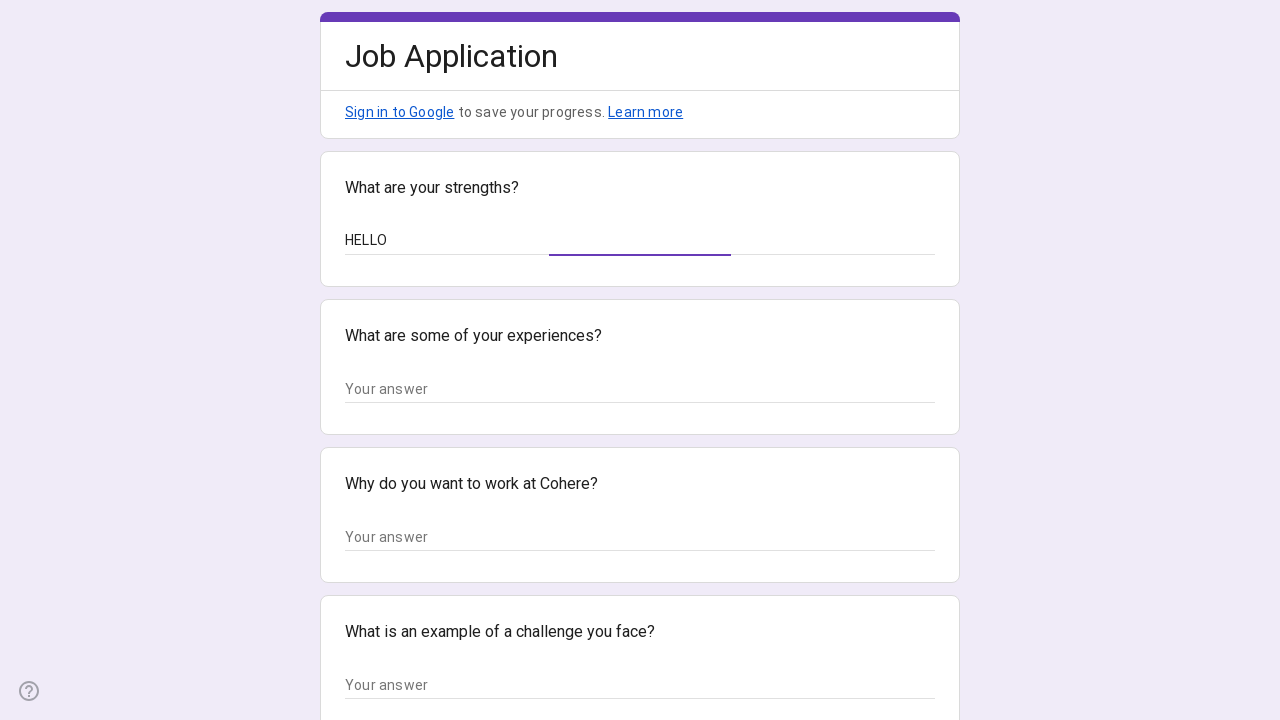

Filled textarea with 'HELLO' on textarea >> nth=1
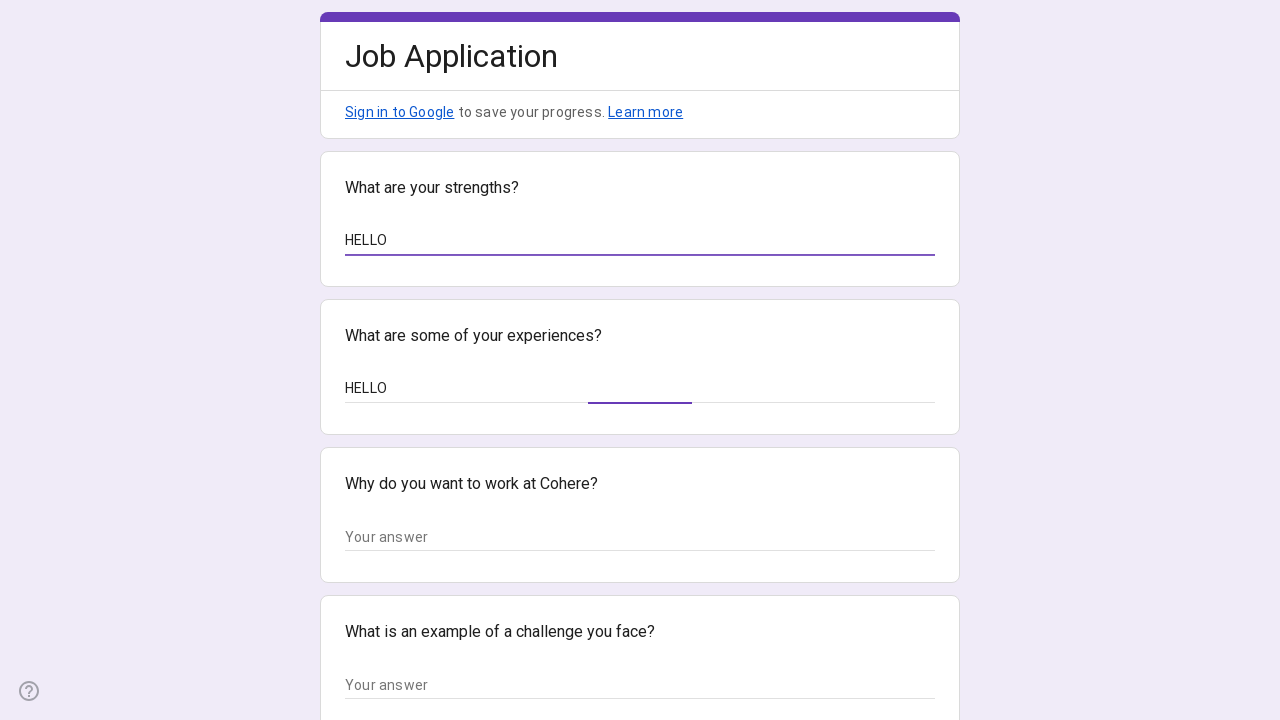

Filled textarea with 'HELLO' on textarea >> nth=2
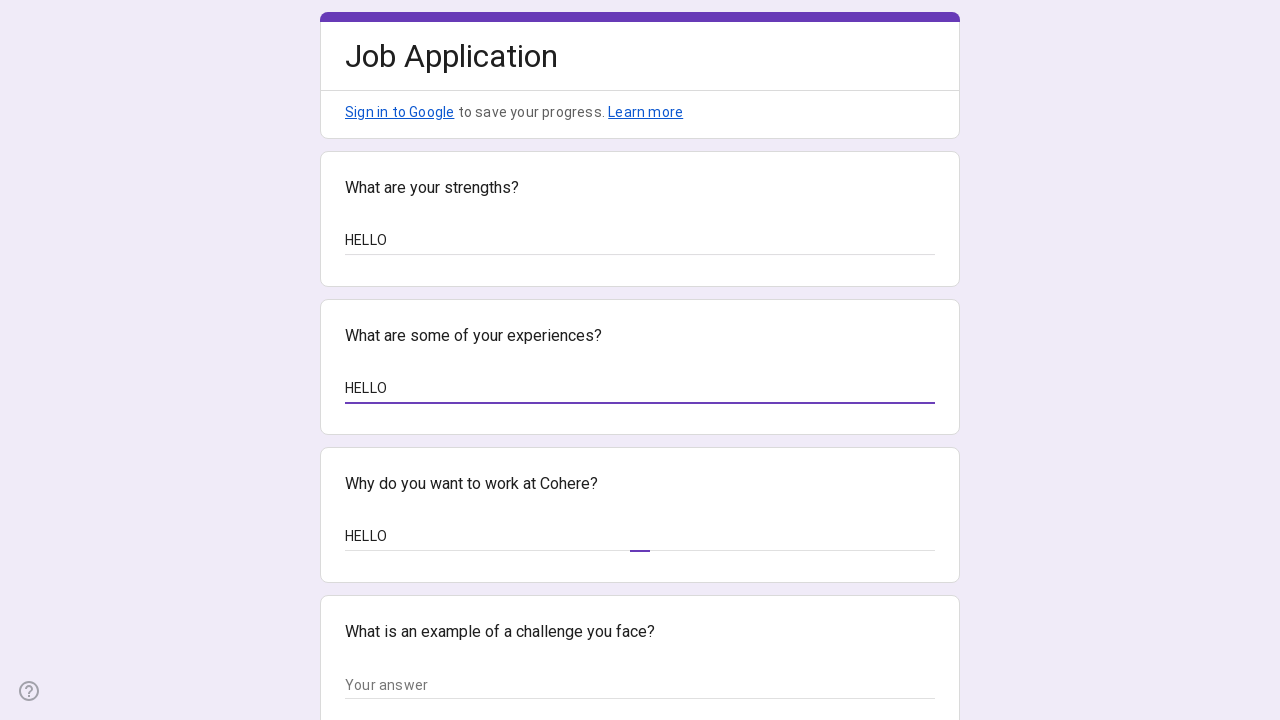

Filled textarea with 'HELLO' on textarea >> nth=3
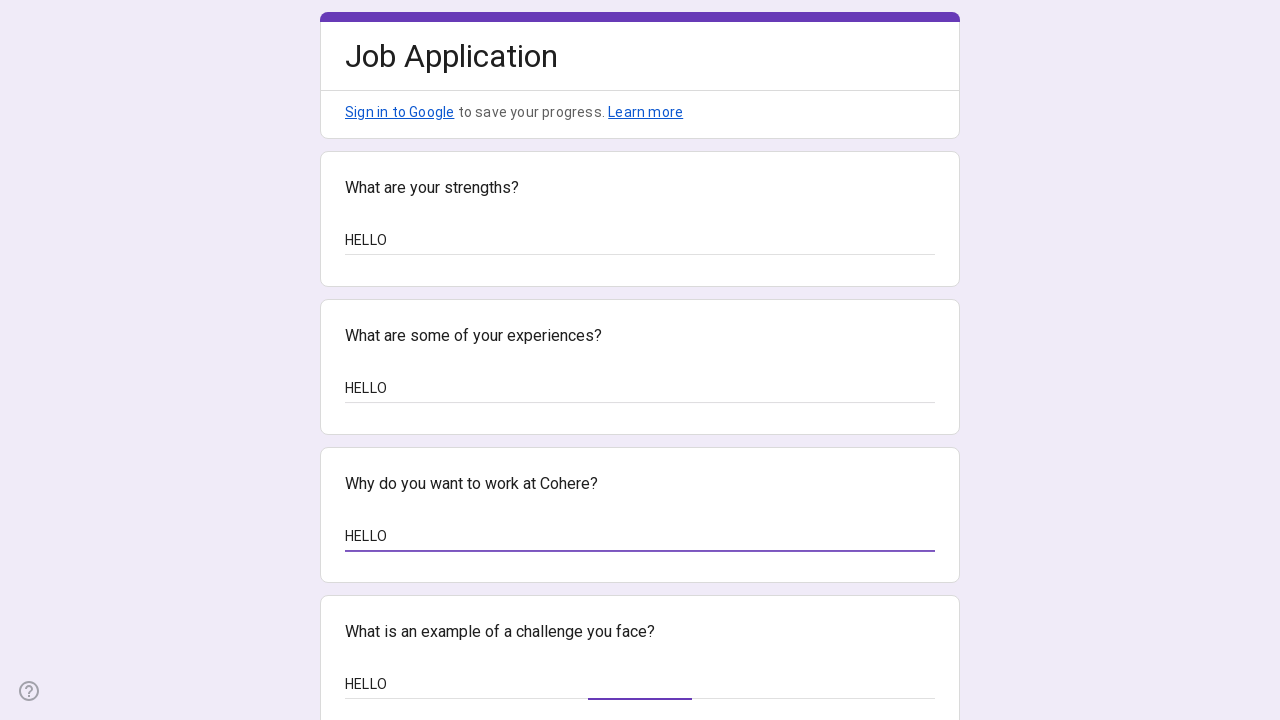

Filled textarea with 'HELLO' on textarea >> nth=4
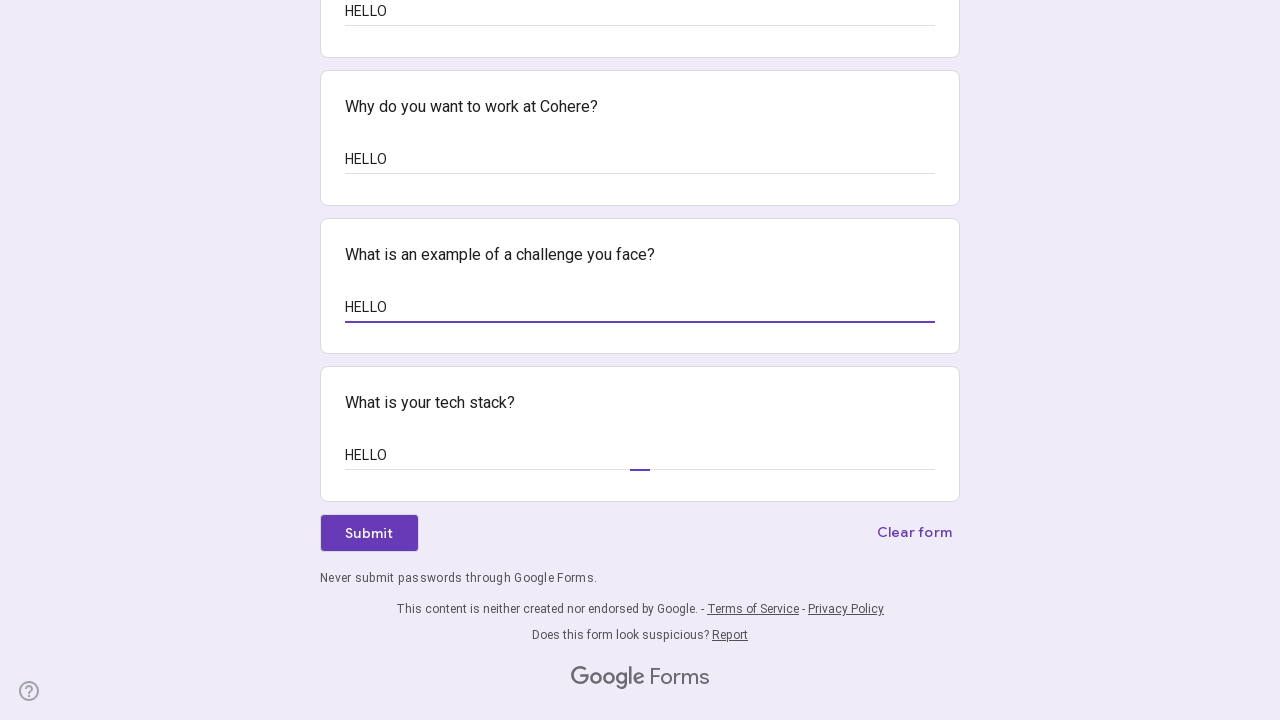

Waited for question headings to be visible
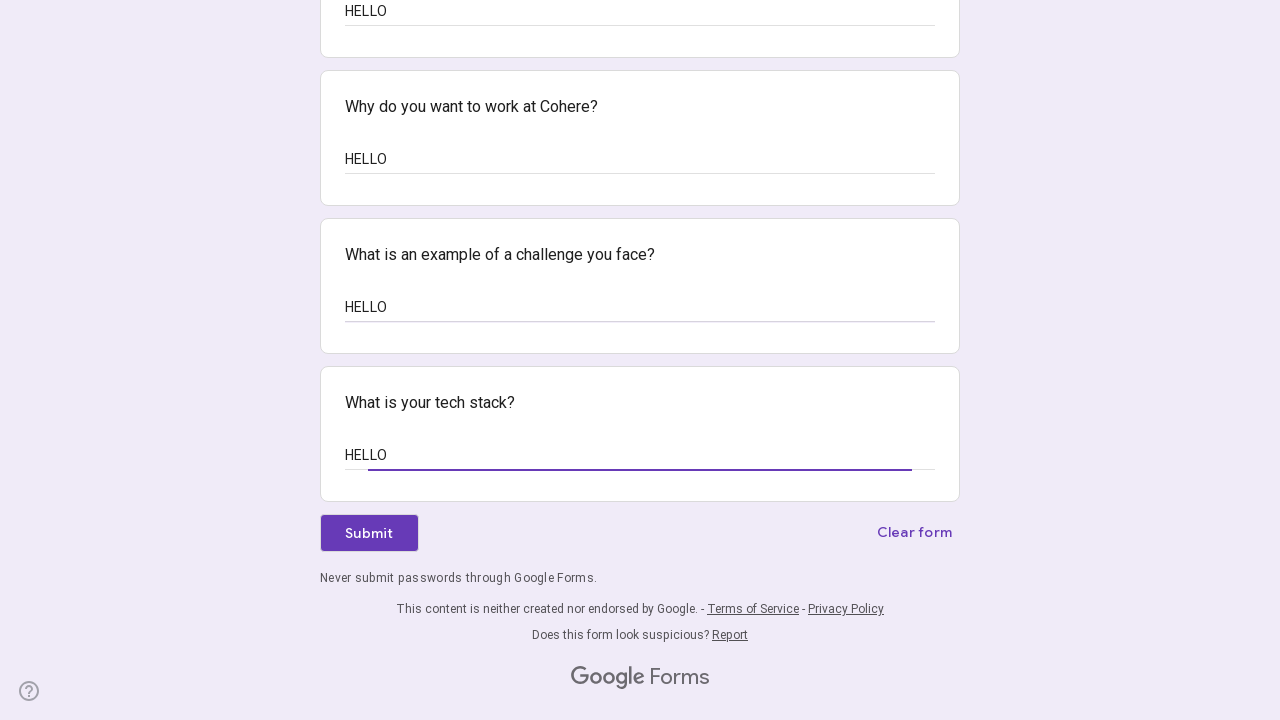

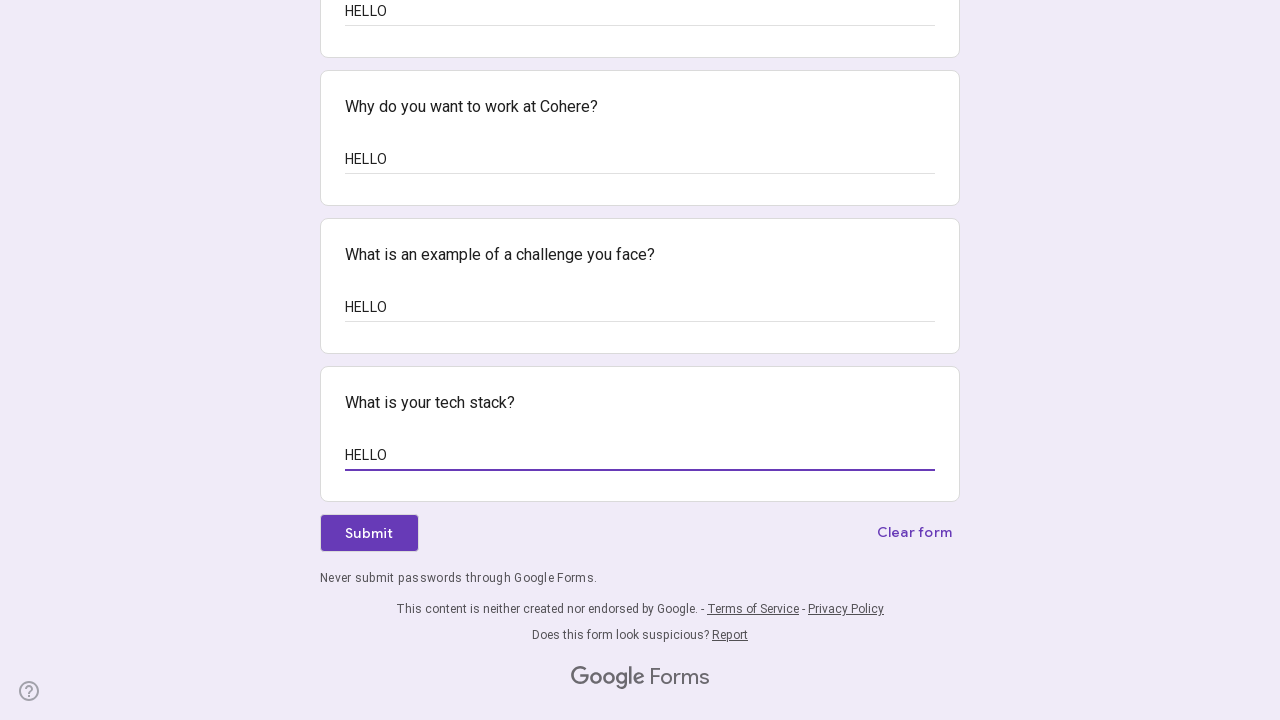